Tests mouse hover action on a button element

Starting URL: https://dgotlieb.github.io/RelativeLocator/index.html

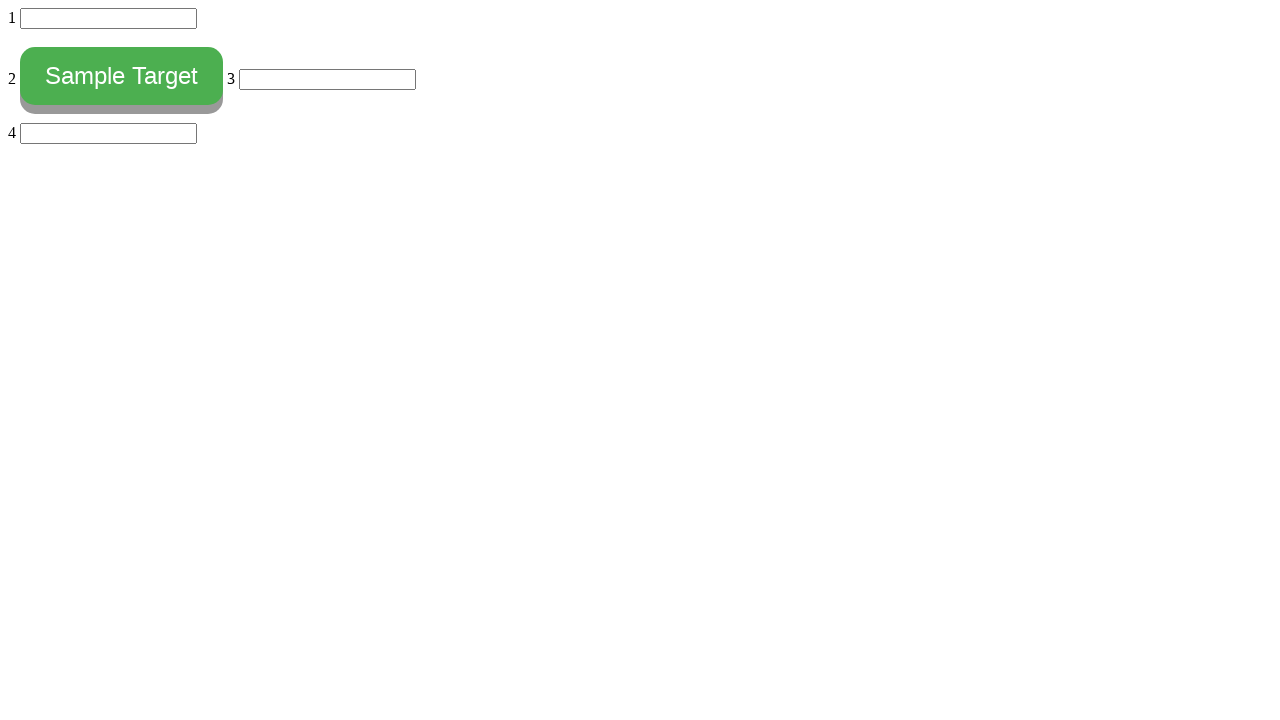

Hovered over button element with id 'myButton' at (122, 76) on #myButton
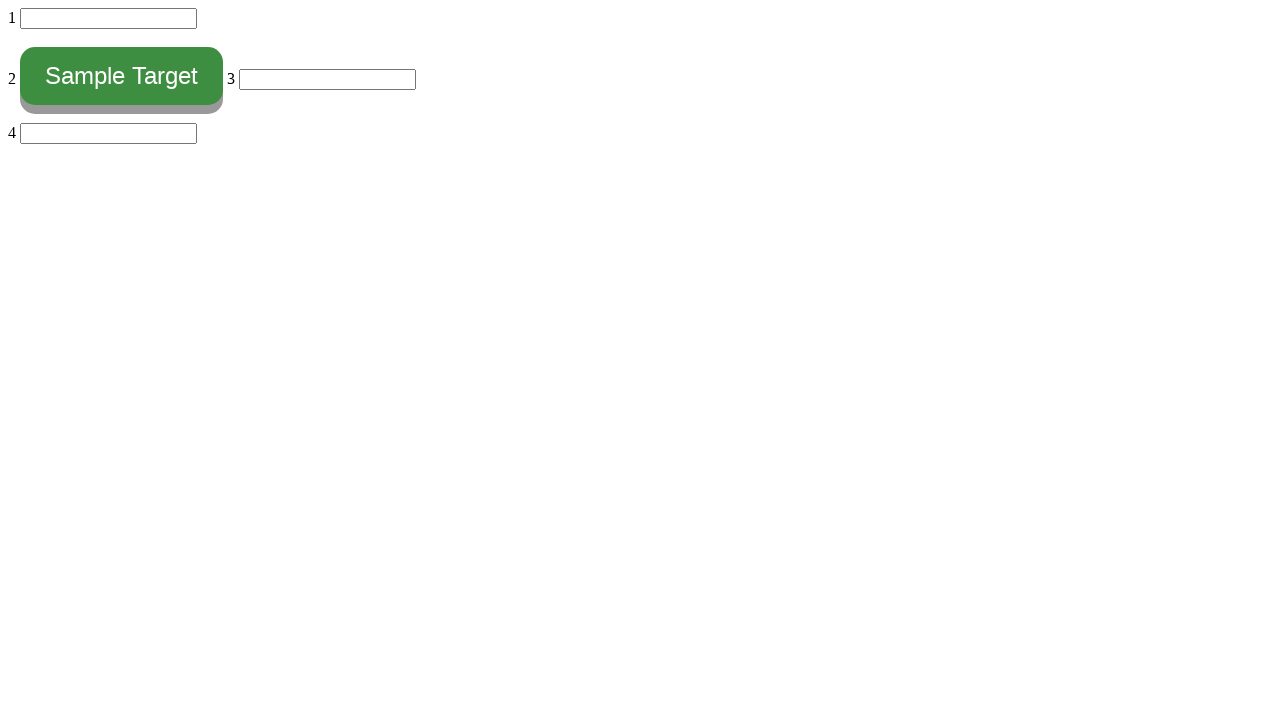

Clicked input field to remove focus from button at (108, 18) on input
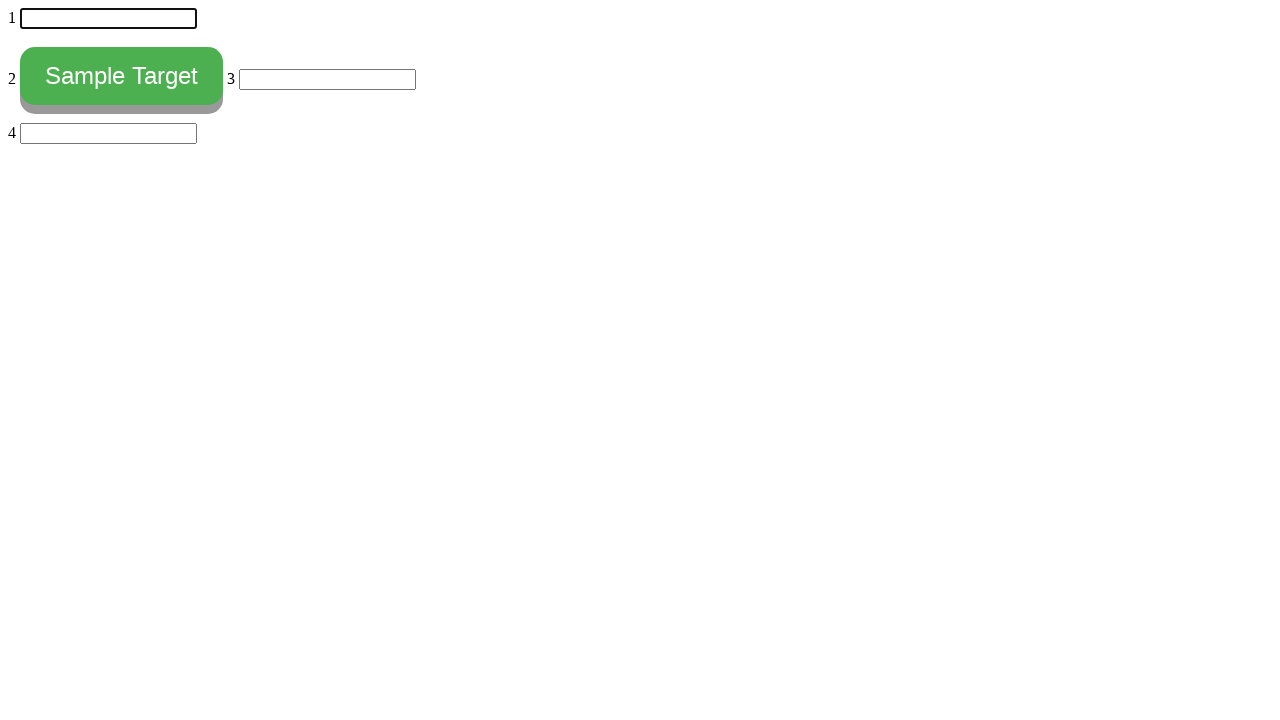

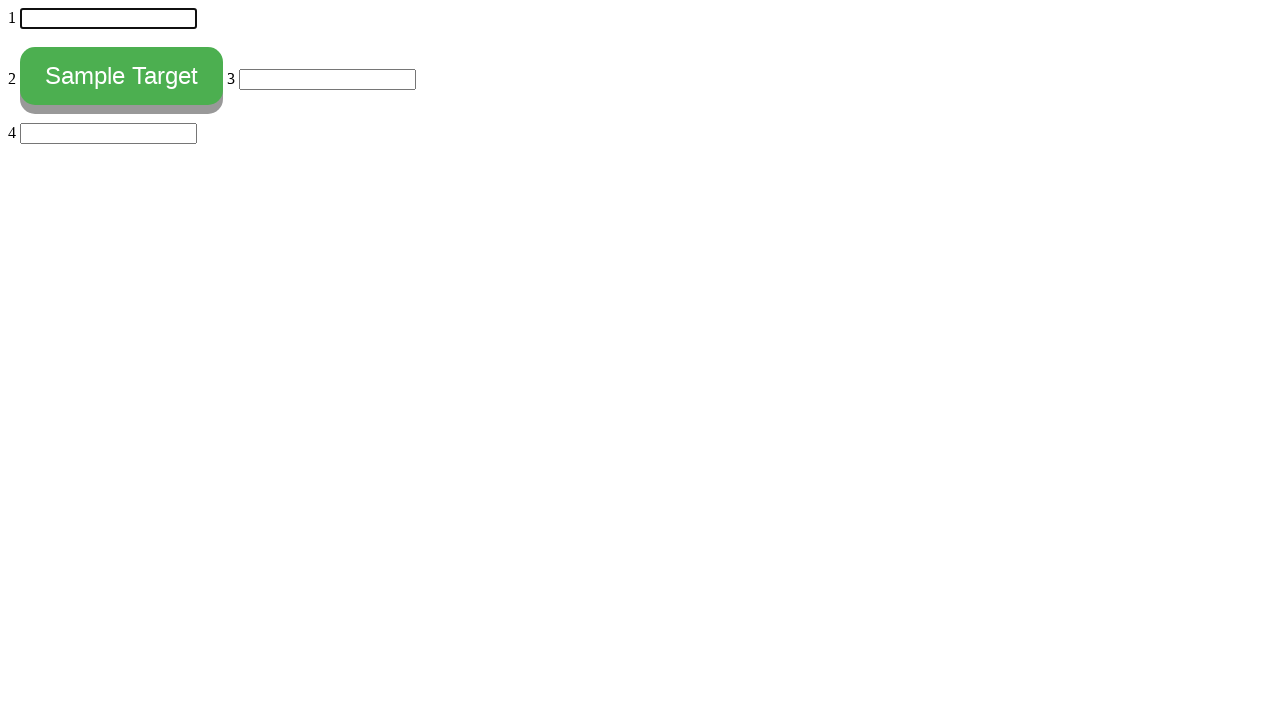